Tests navigation to external dropdown practice site and verifies Flights tab is present

Starting URL: https://rahulshettyacademy.com/seleniumPractise/#/

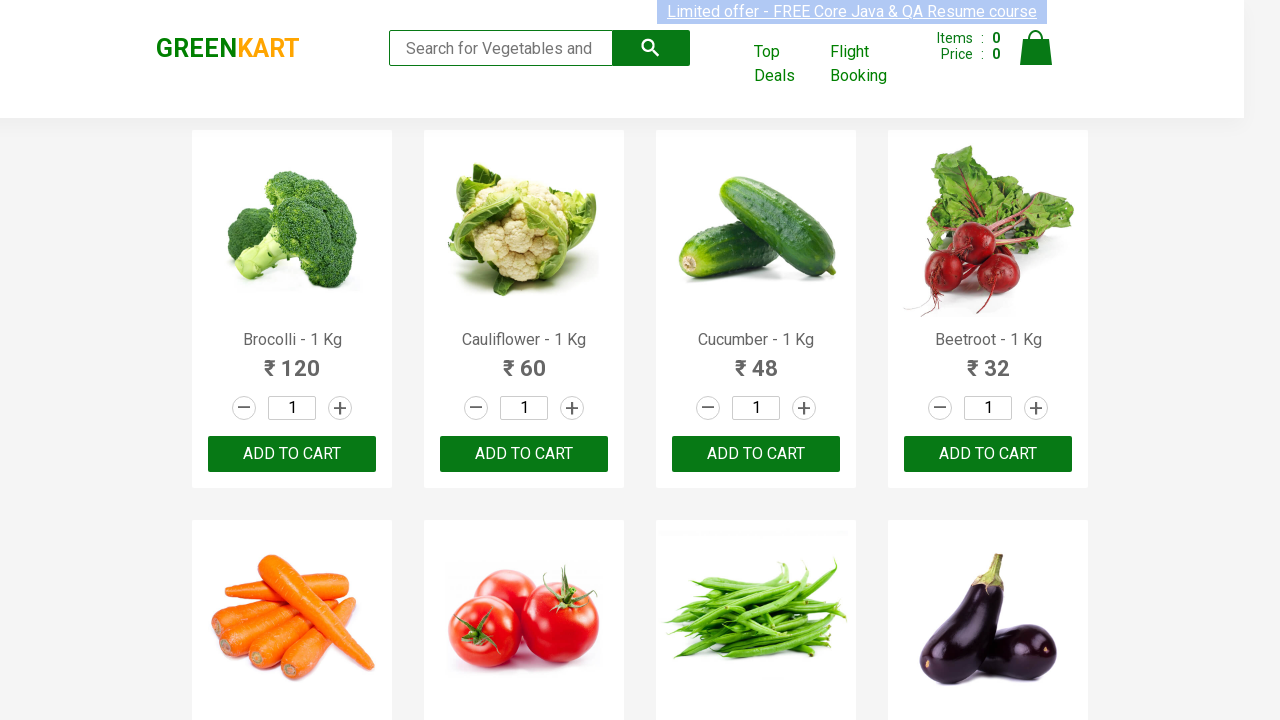

Retrieved href attribute from external dropdown practice site link
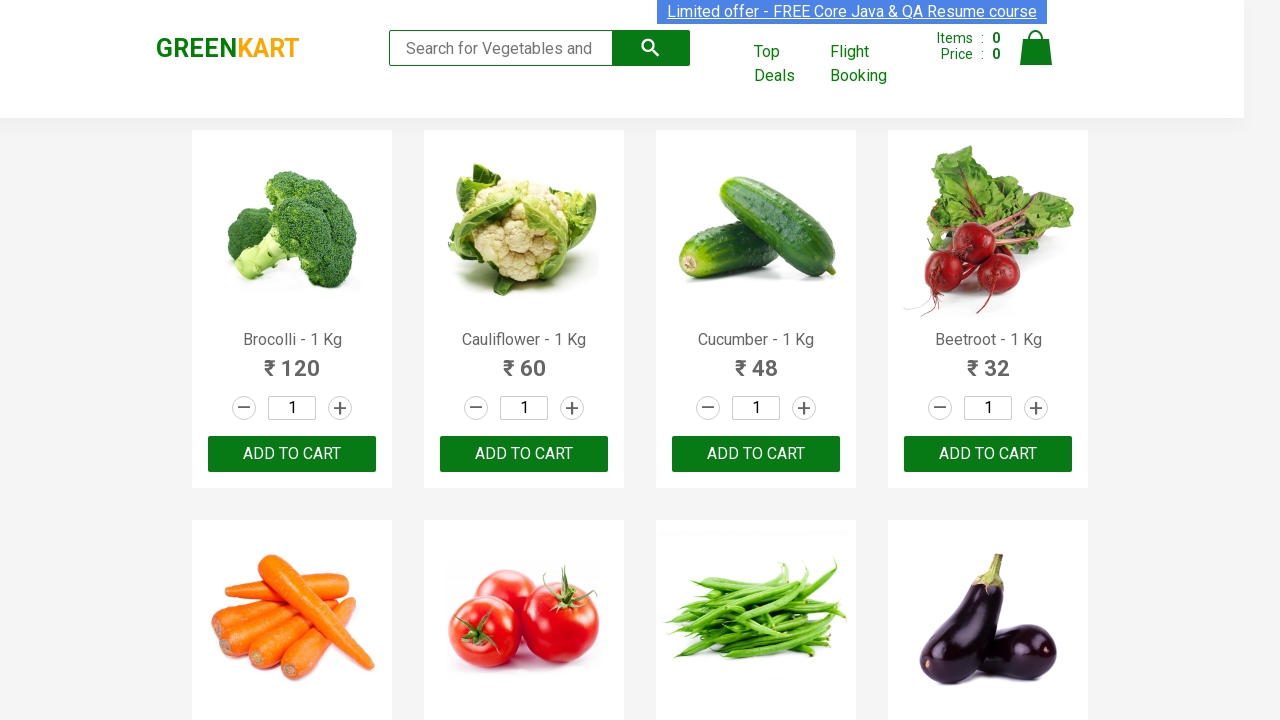

Navigated to external dropdown practice site
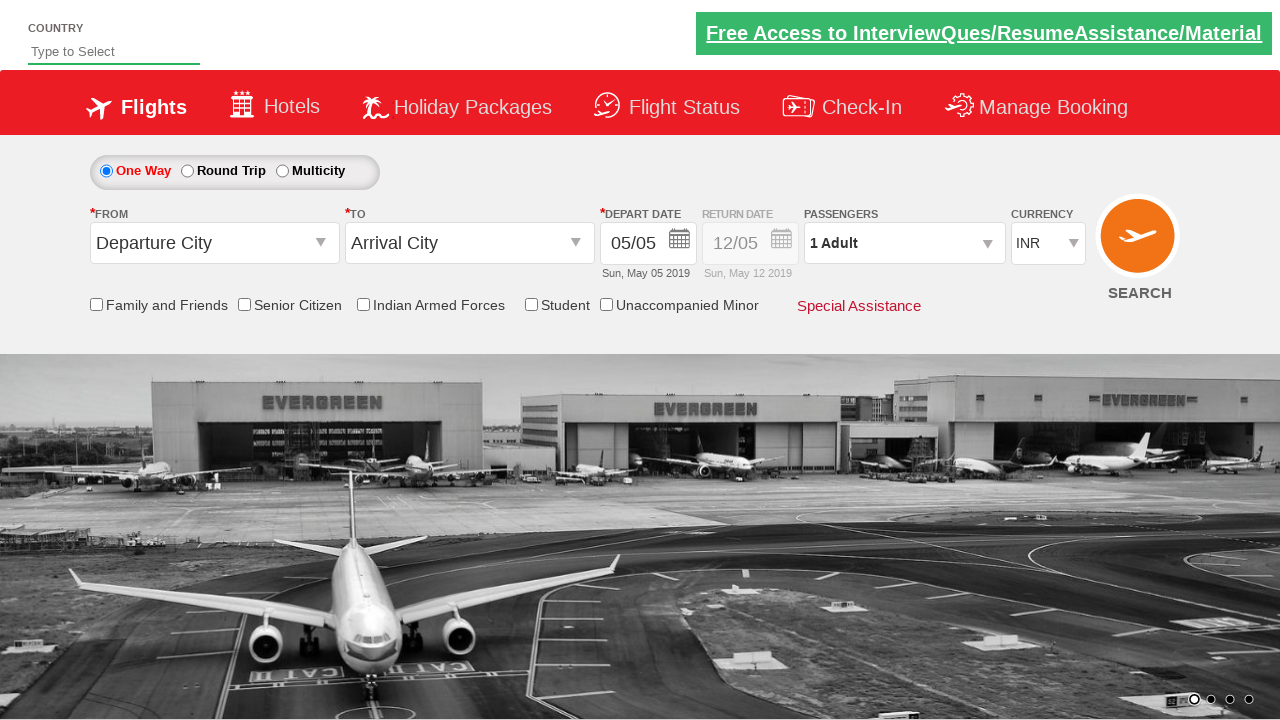

Waited for Flights tab element to load
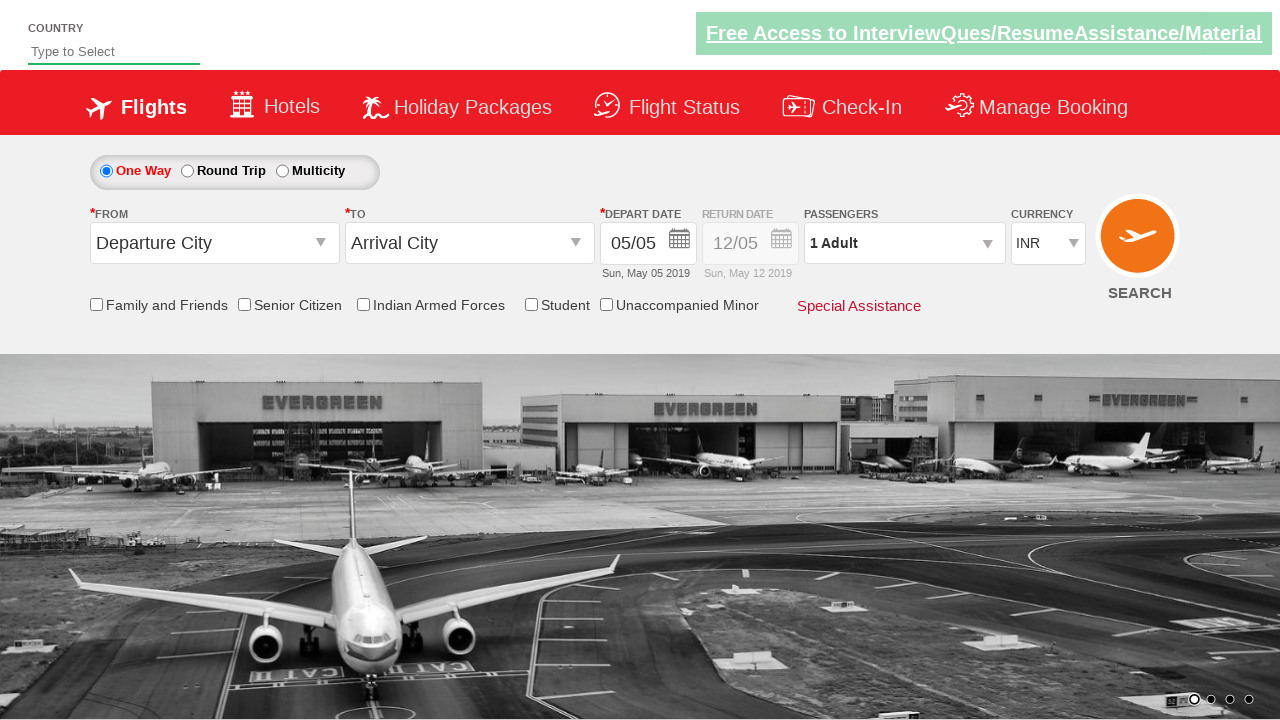

Retrieved Flights tab text content: 'Flights'
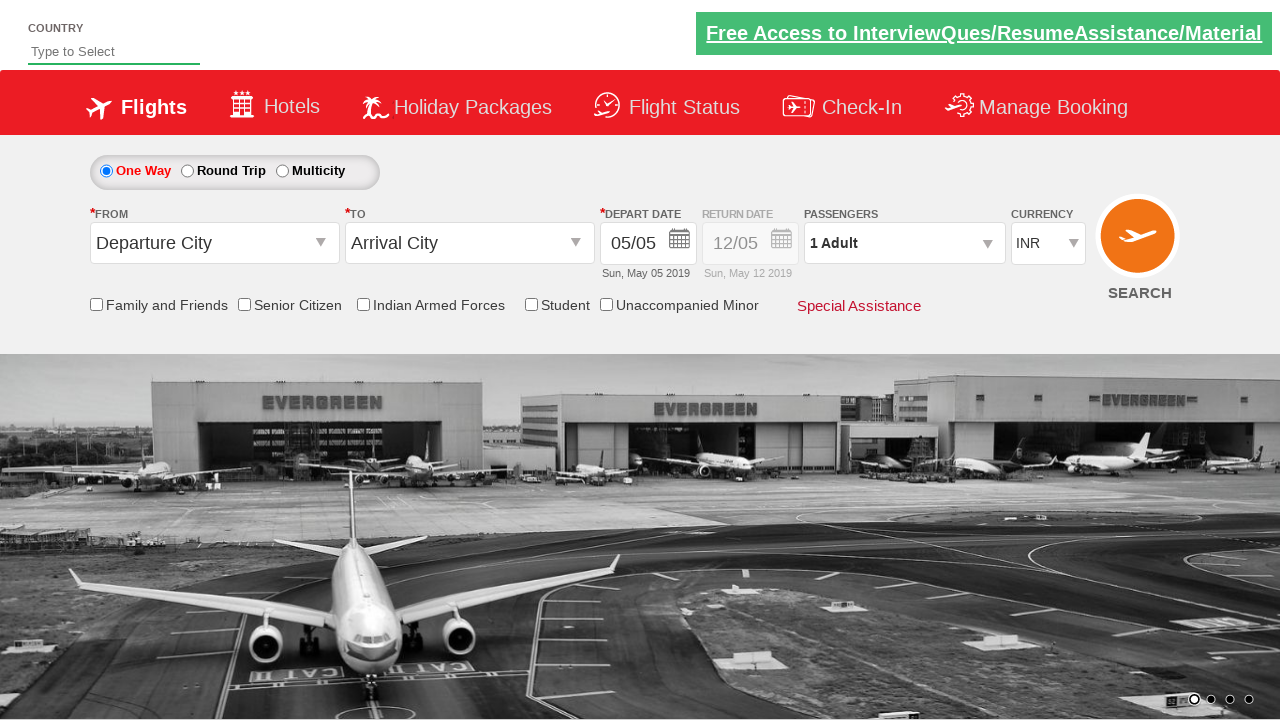

Verified that 'Flights' text is present in the Flights tab
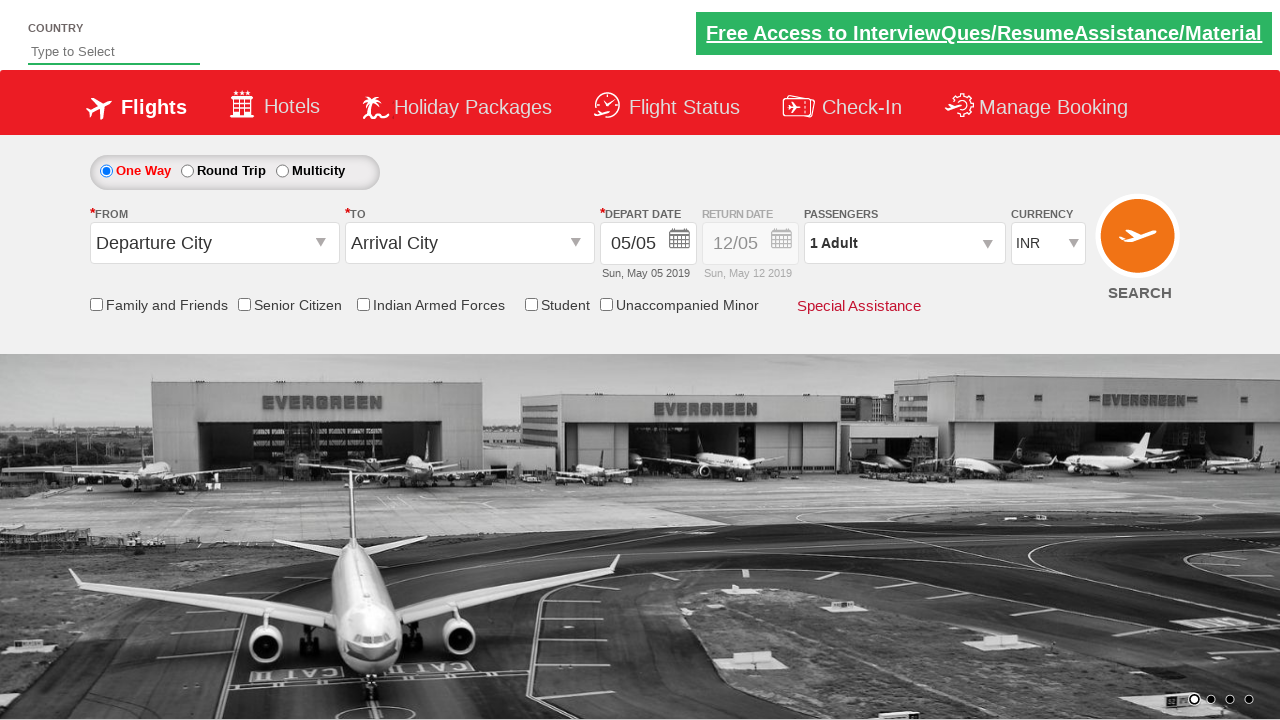

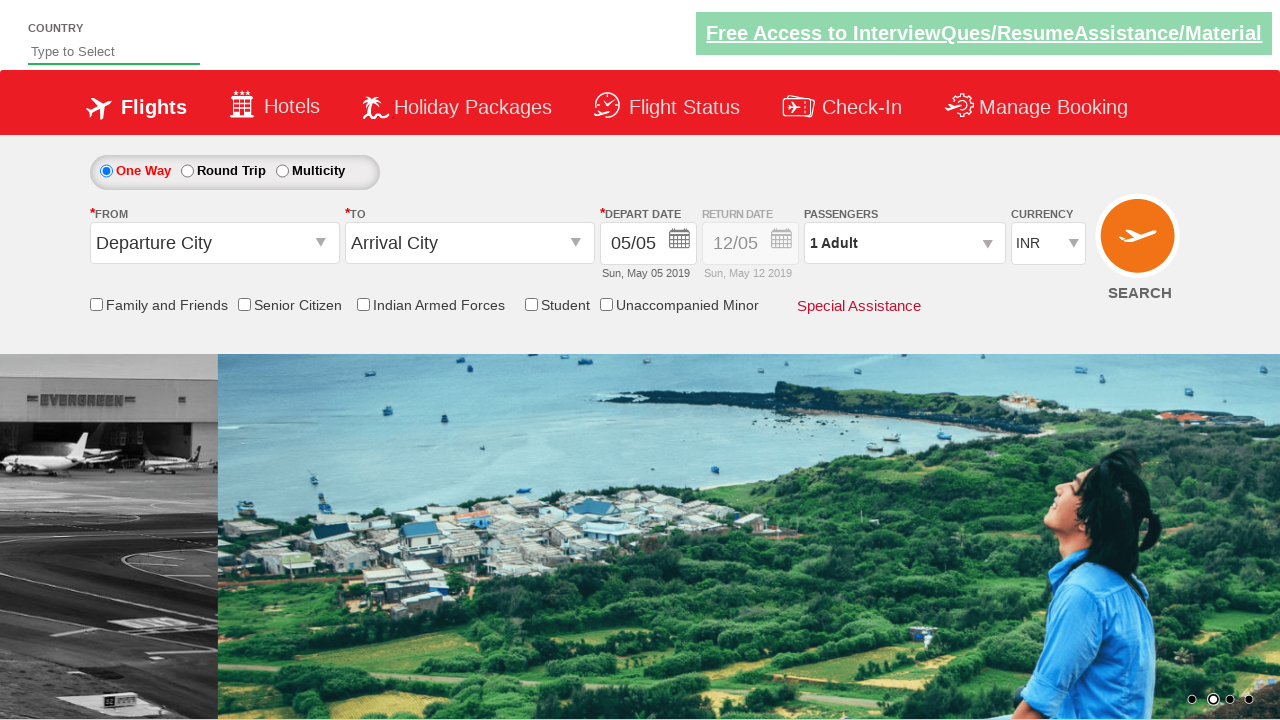